Tests hovering over nested menu items using mouse movements to navigate through a jQuery UI menu

Starting URL: https://the-internet.herokuapp.com/jqueryui/menu

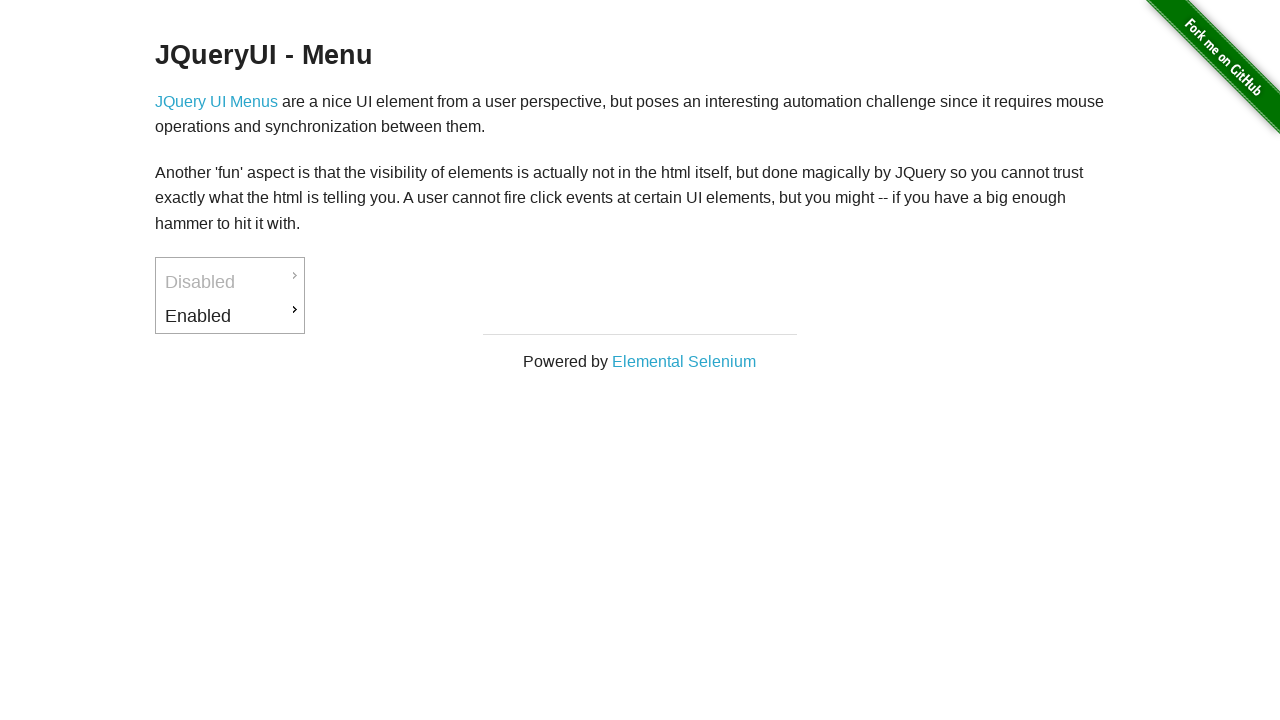

Located first menu element with ID ui-id-3
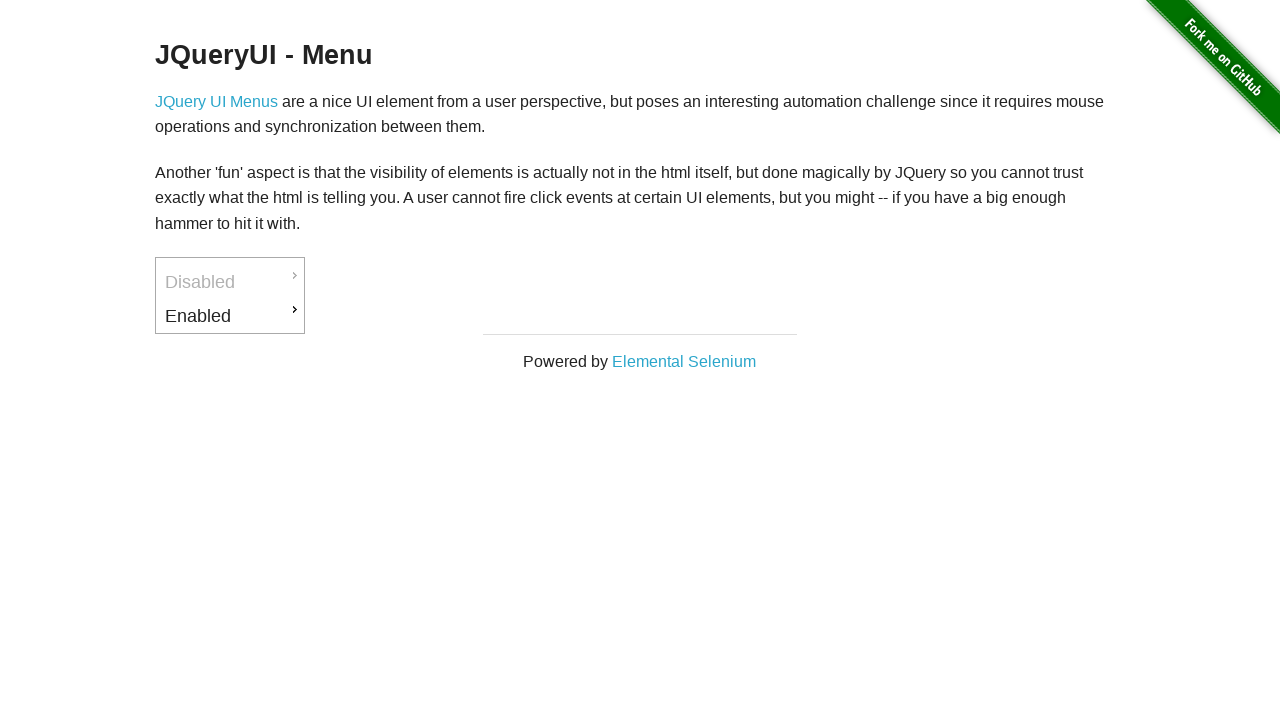

Located second menu element with ID ui-id-4
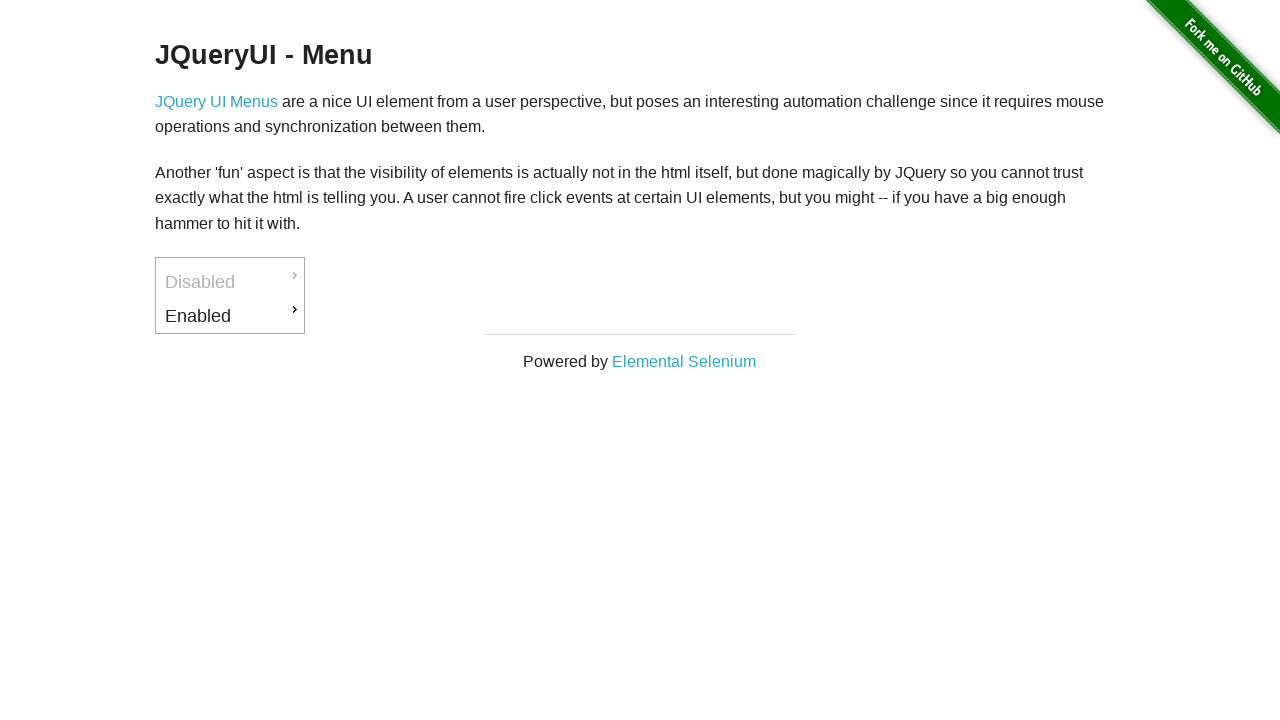

Located third menu element with ID ui-id-5
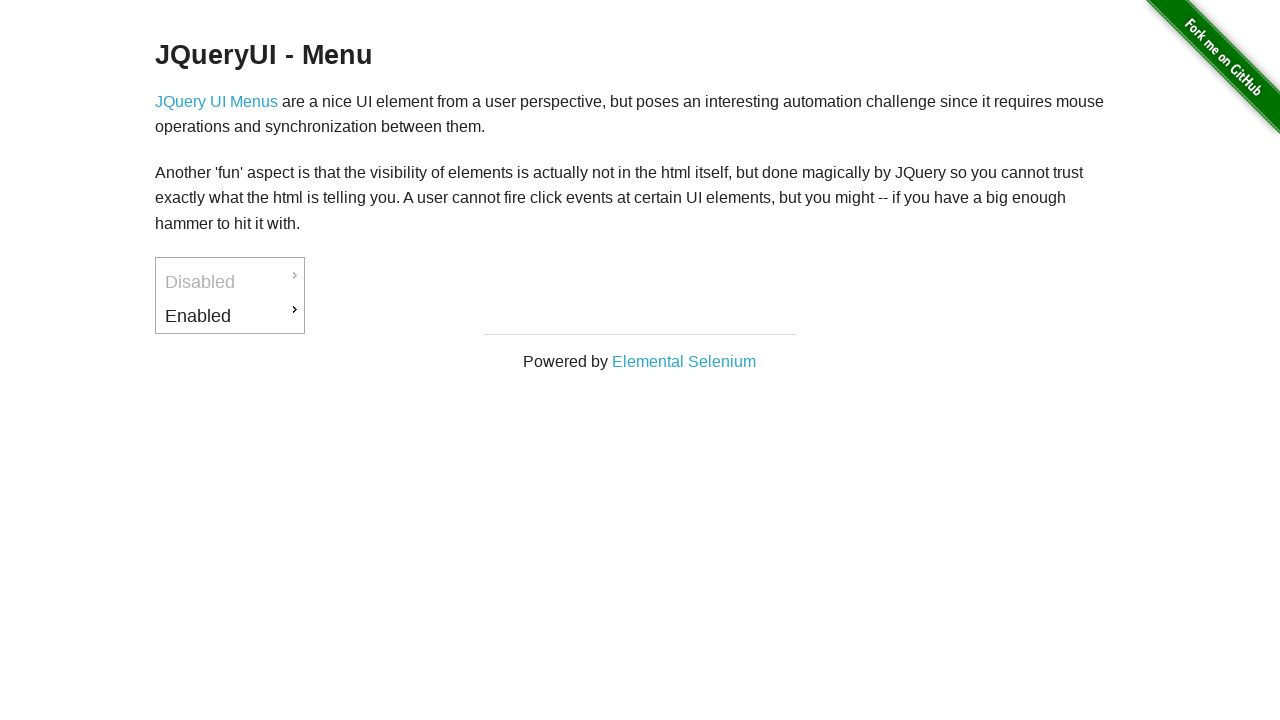

Hovered over first menu item to reveal nested menu at (230, 316) on #ui-id-3
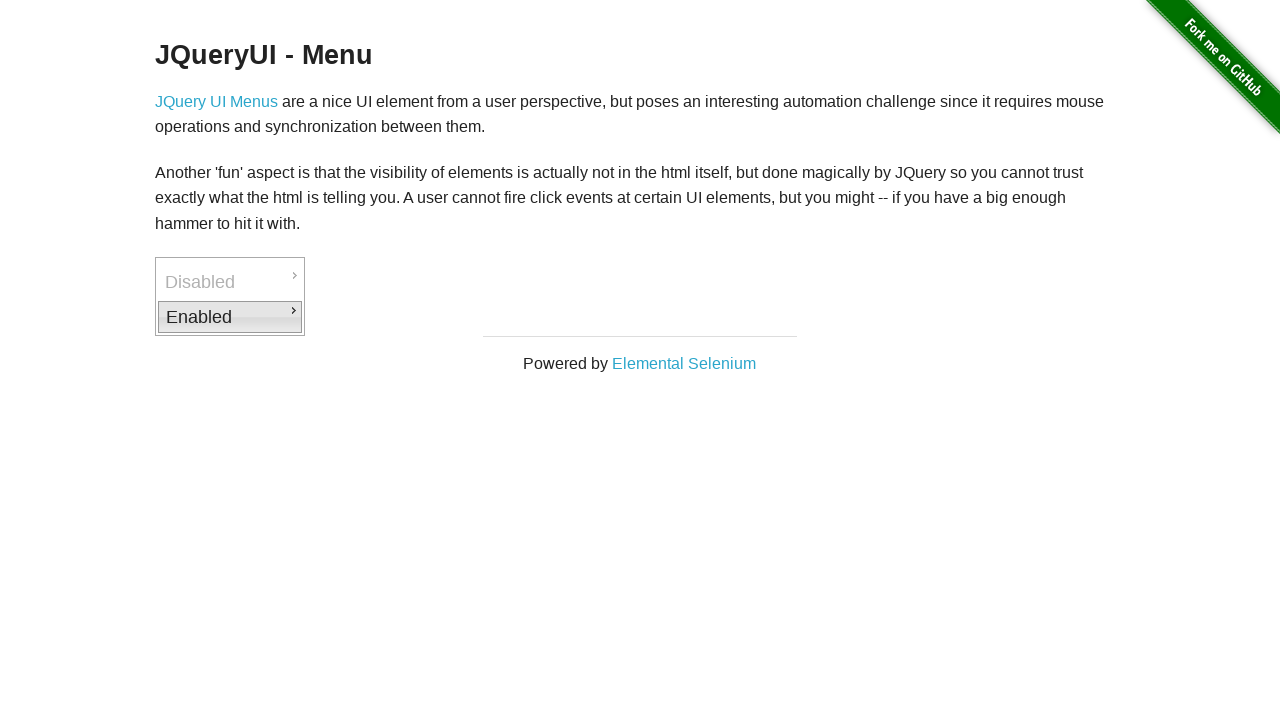

Hovered over second menu item to navigate through nested menu at (376, 319) on #ui-id-4
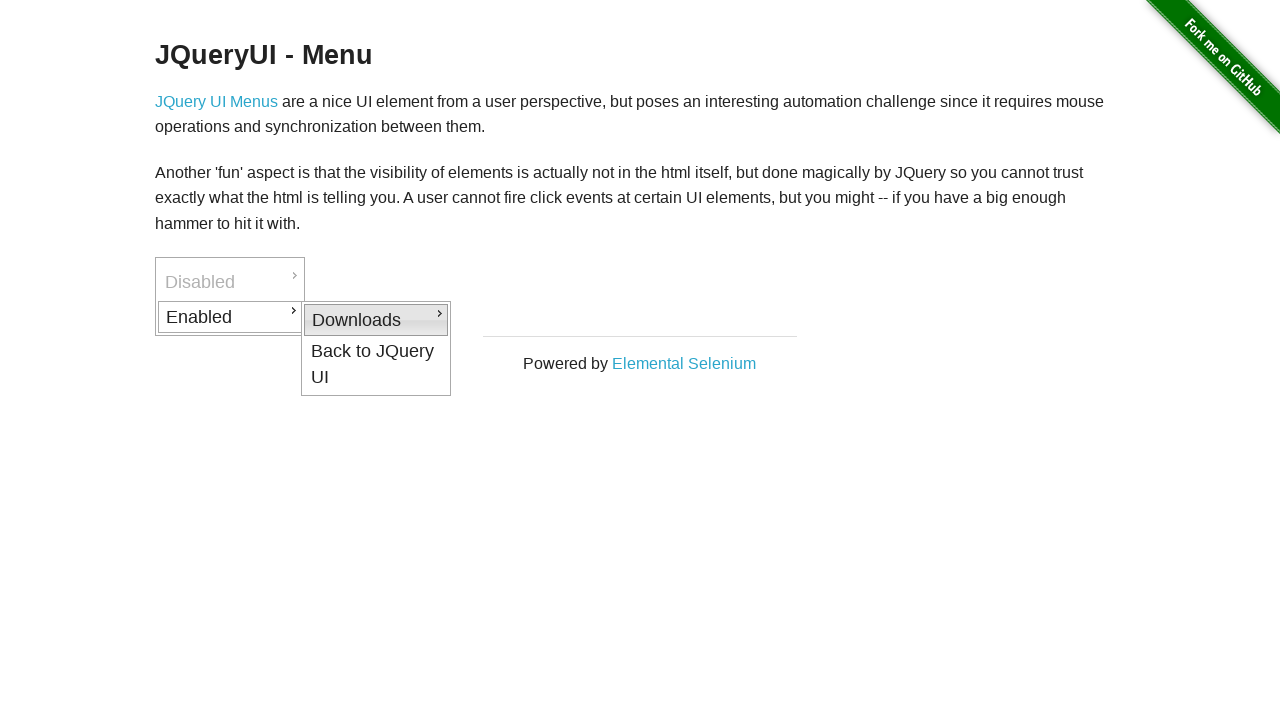

Clicked on third menu item at (522, 322) on #ui-id-5
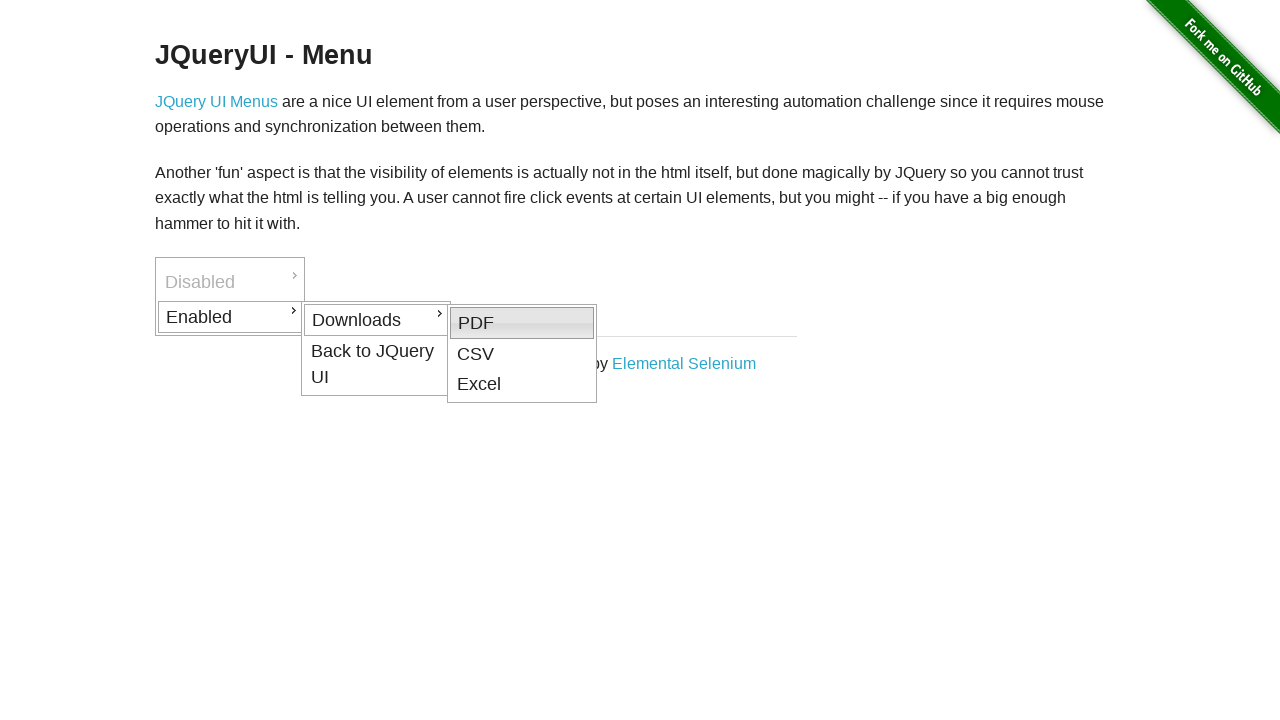

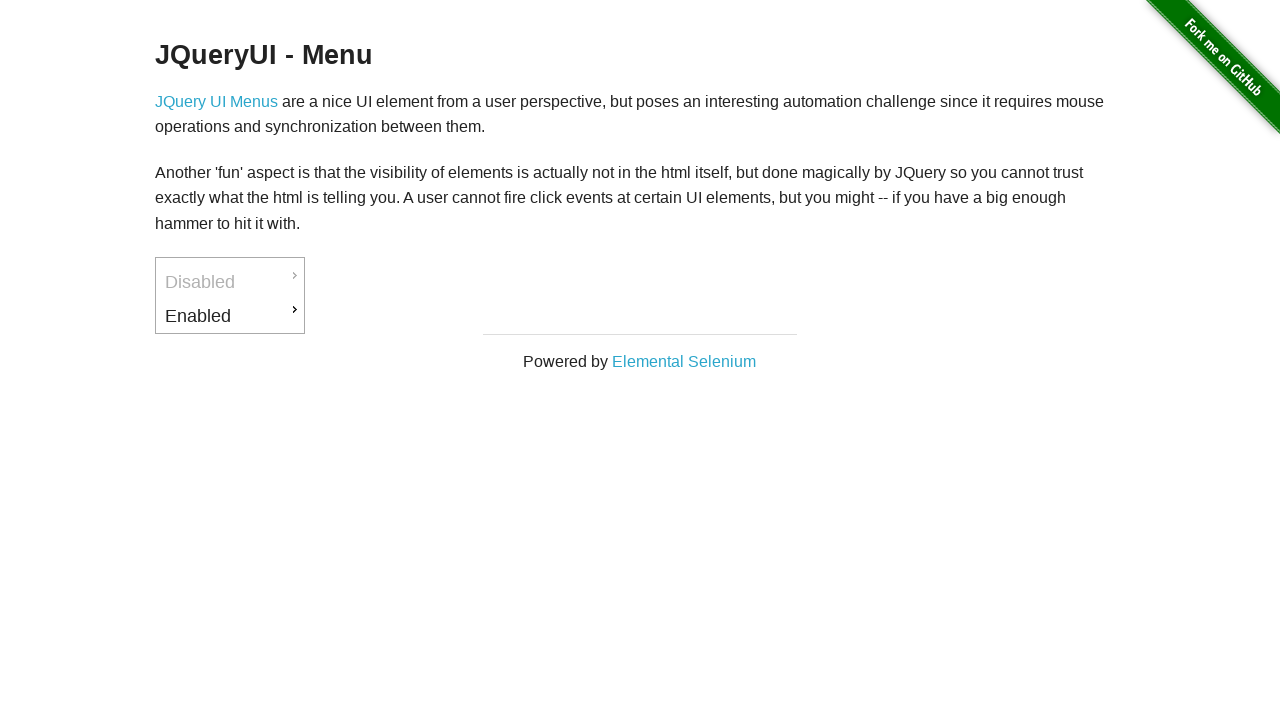